Tests page scrolling by navigating to a website and scrolling to the bottom of the page using JavaScript execution.

Starting URL: https://itexus.com/

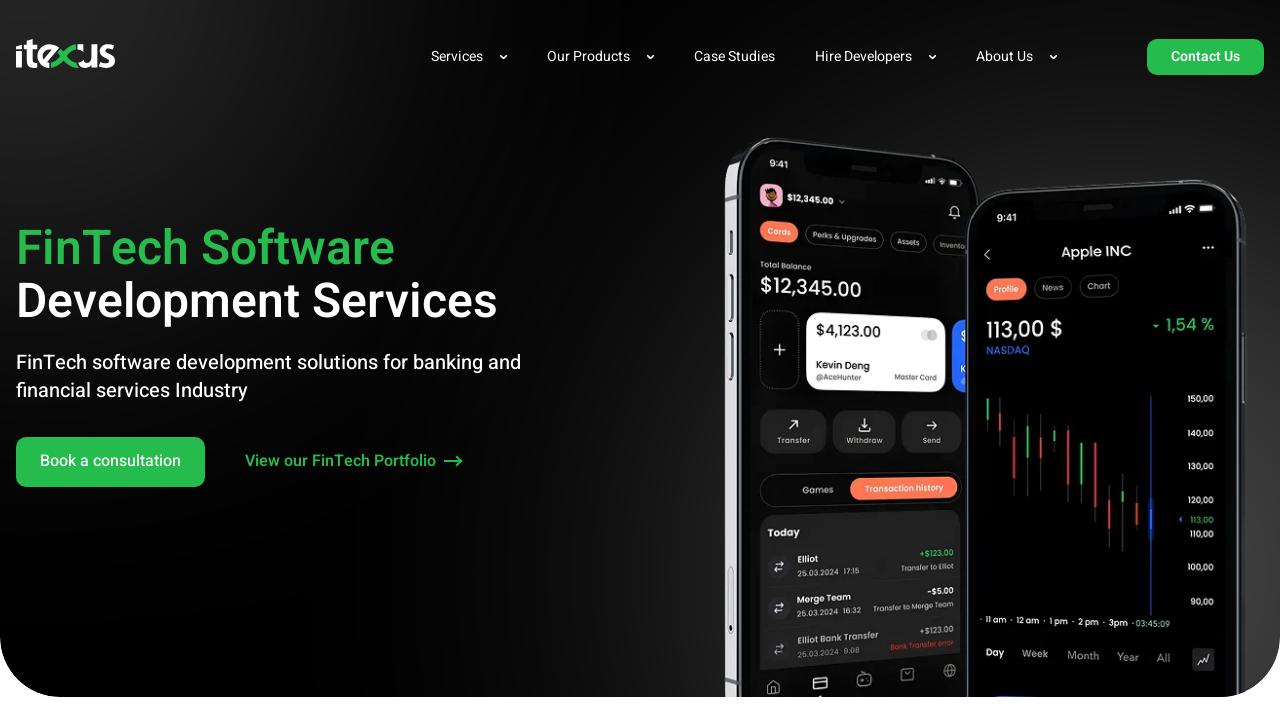

Navigated to https://itexus.com/
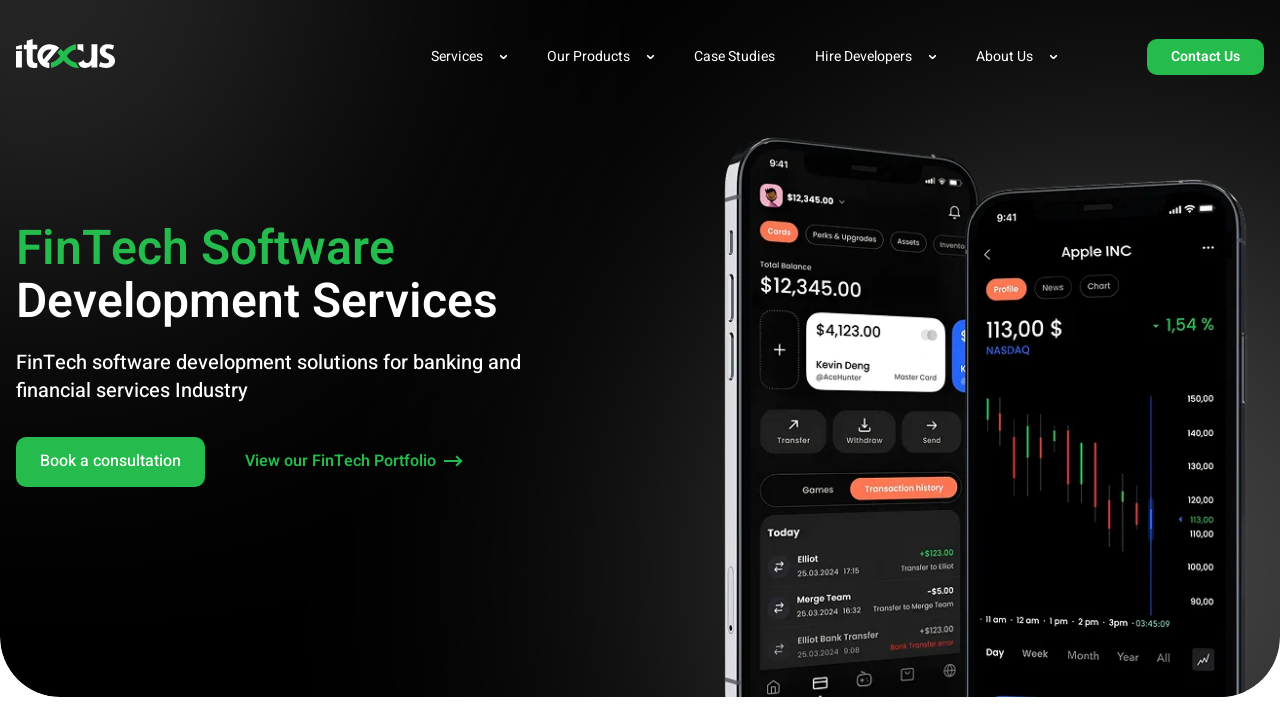

Scrolled to the bottom of the page using JavaScript
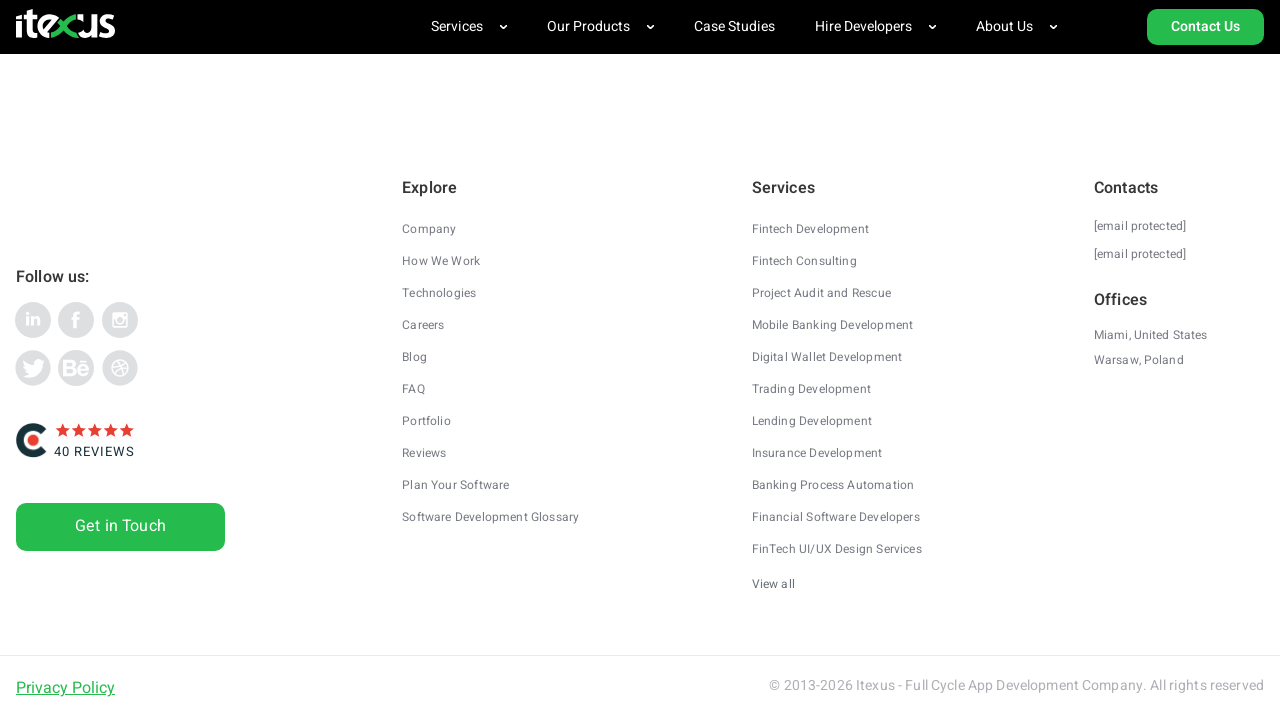

Waited 1000ms for scroll to complete
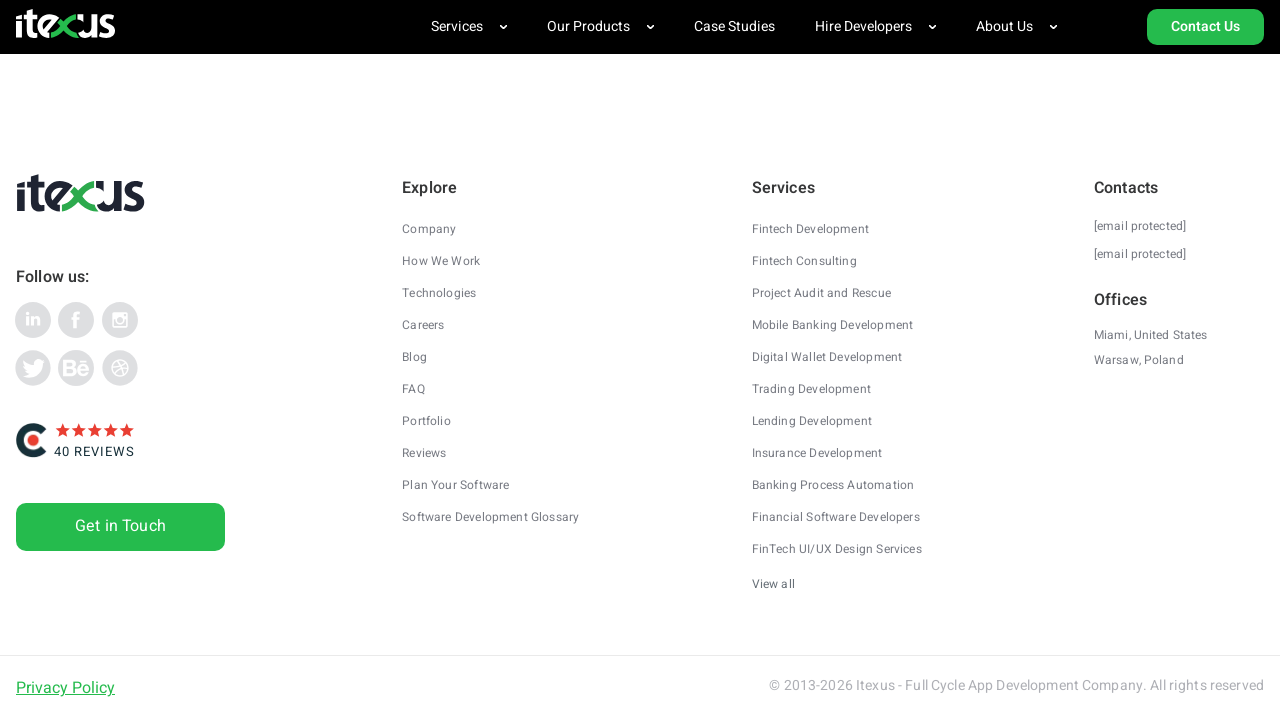

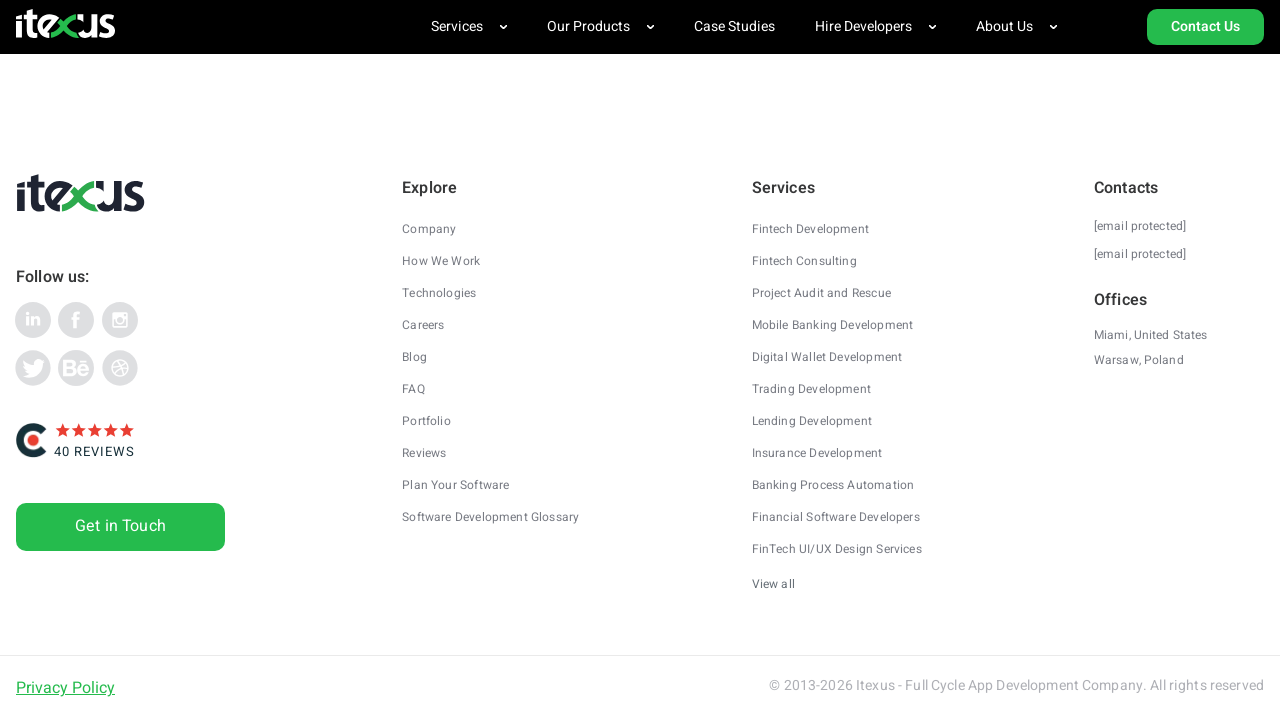